Tests multi-window handling by clicking a link that opens a new window, switching between windows, and verifying the title and content on each window.

Starting URL: https://the-internet.herokuapp.com/windows

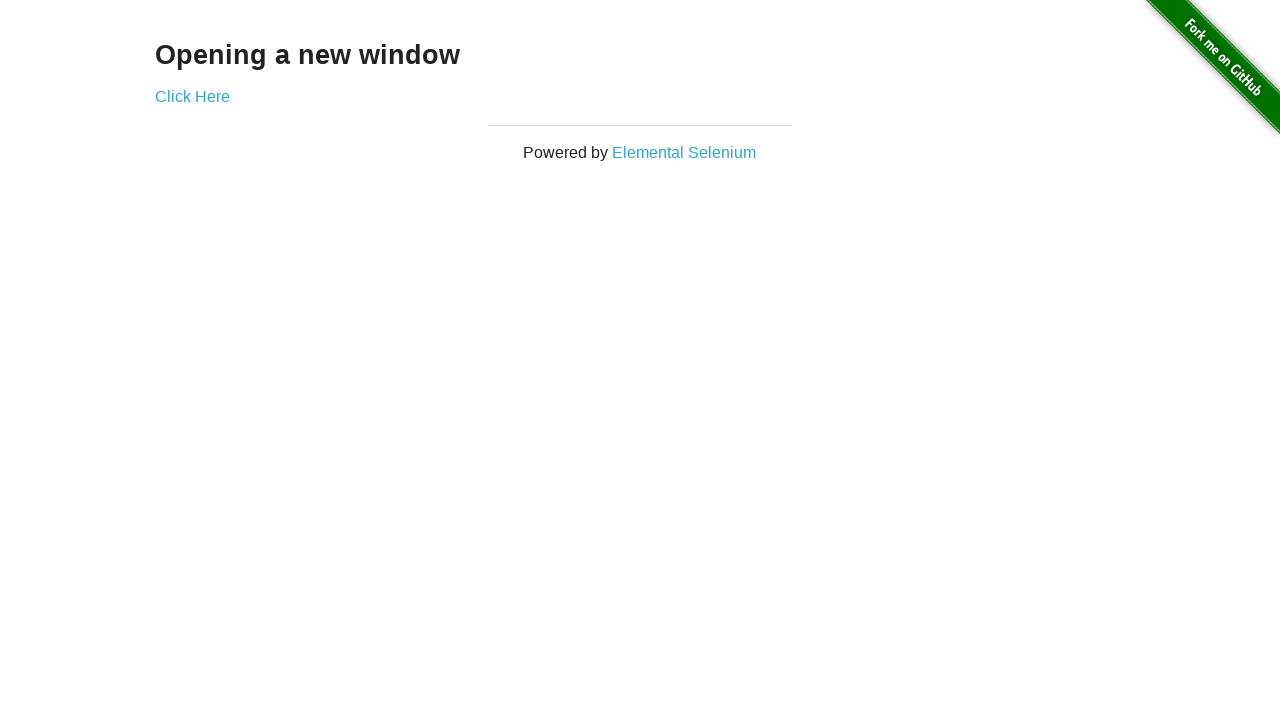

Retrieved header text from first page
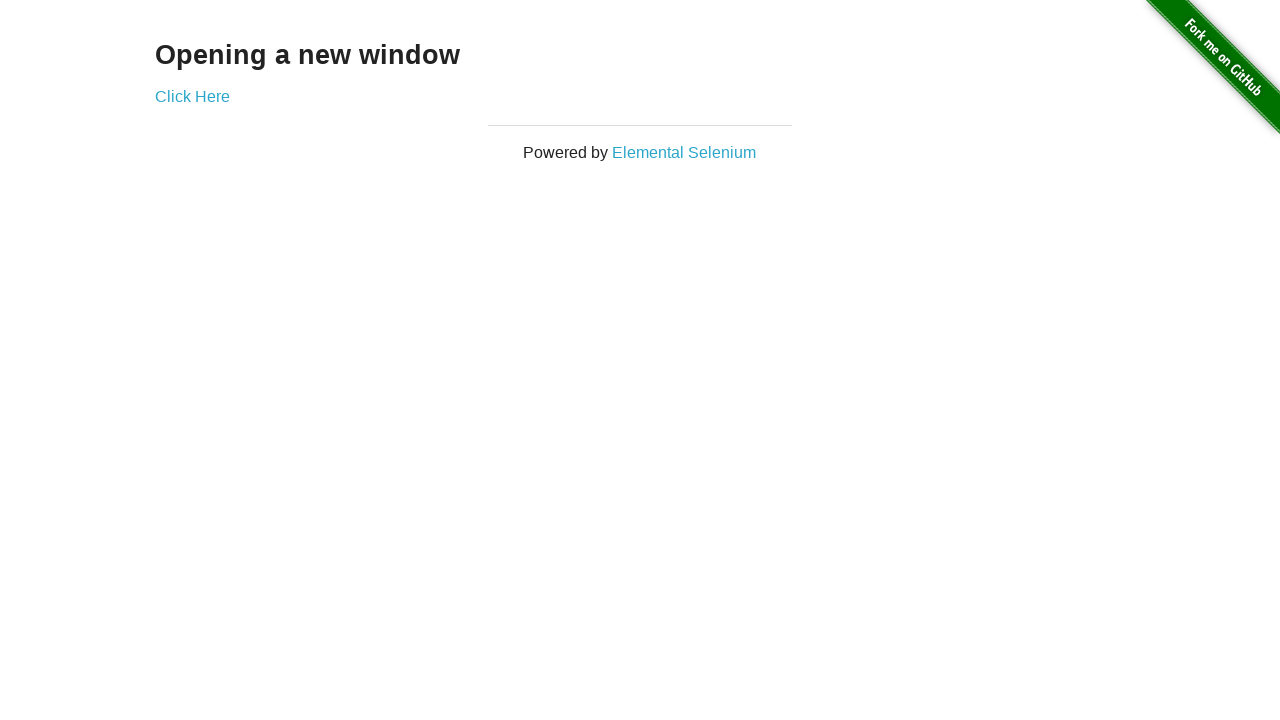

Verified header text is 'Opening a new window'
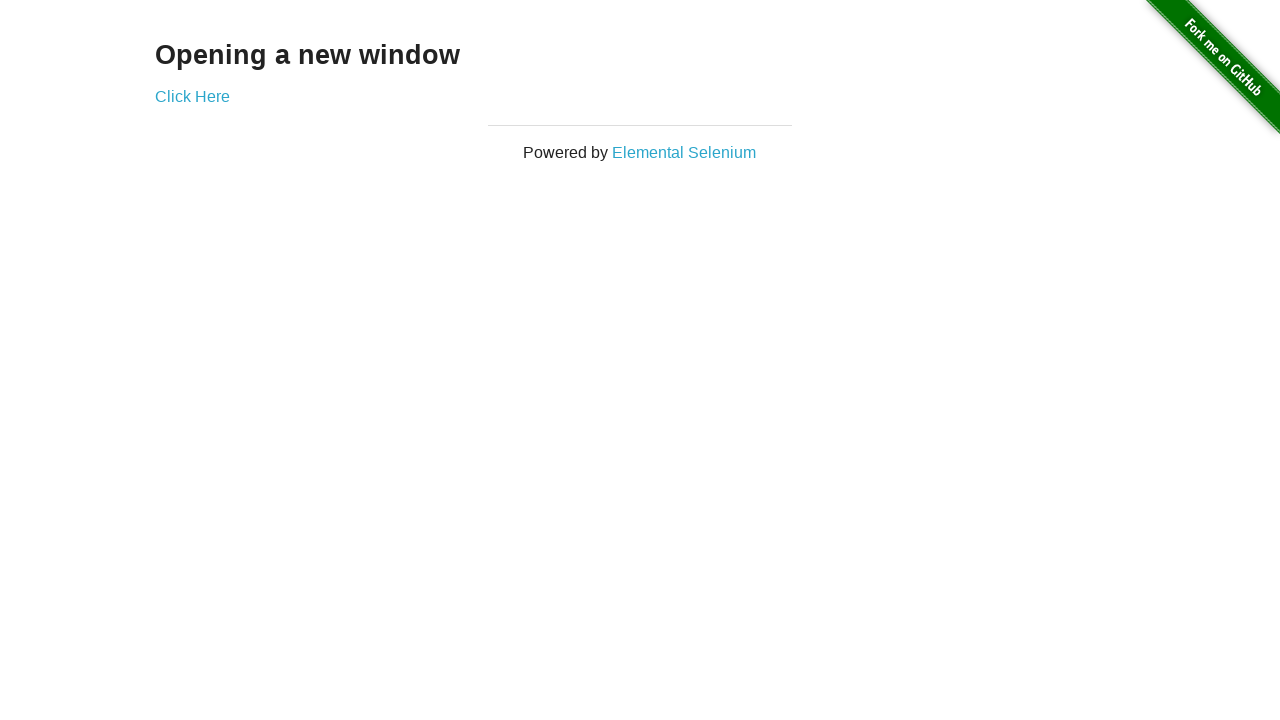

Verified first page title is 'The Internet'
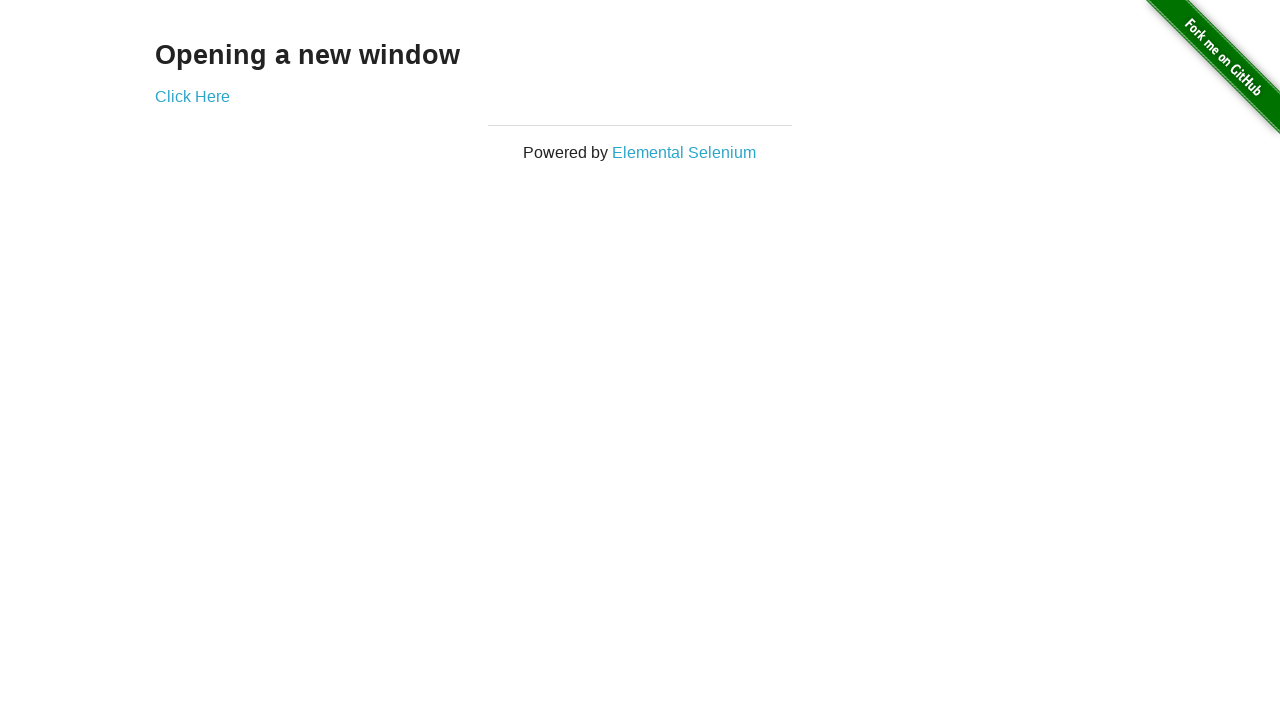

Clicked 'Click Here' link to open new window at (192, 96) on xpath=//a[.='Click Here']
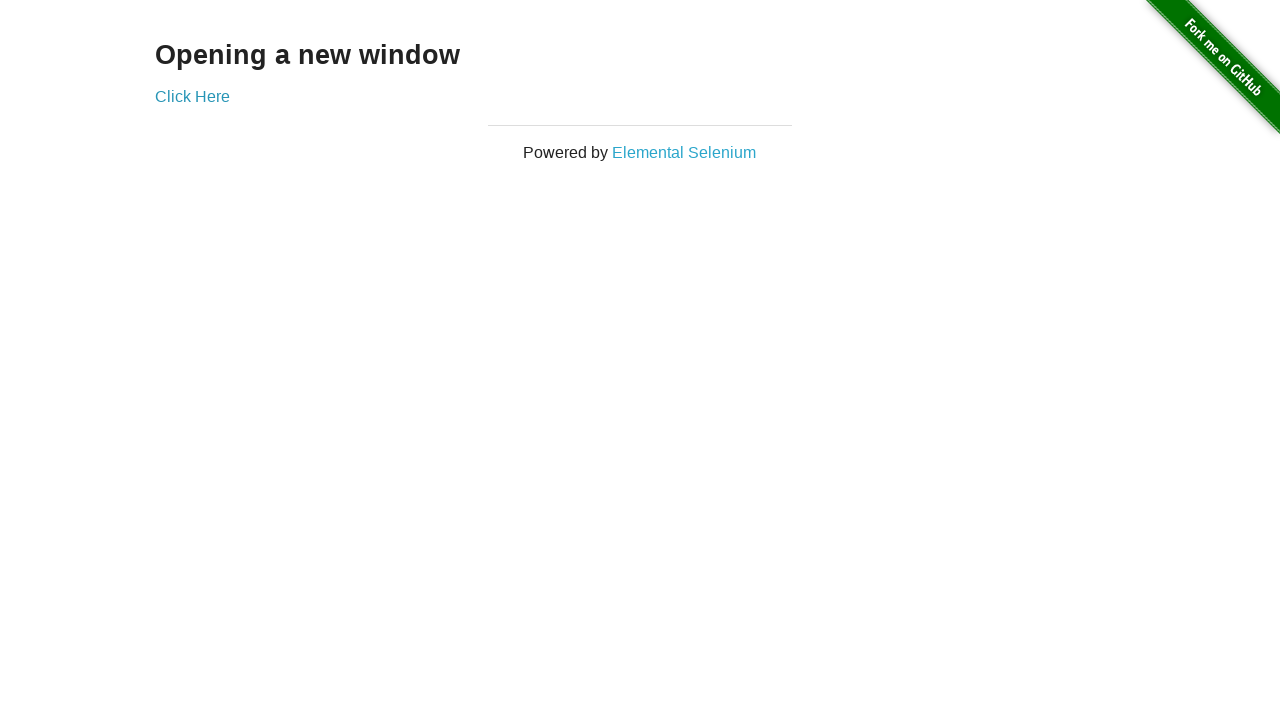

New window loaded completely
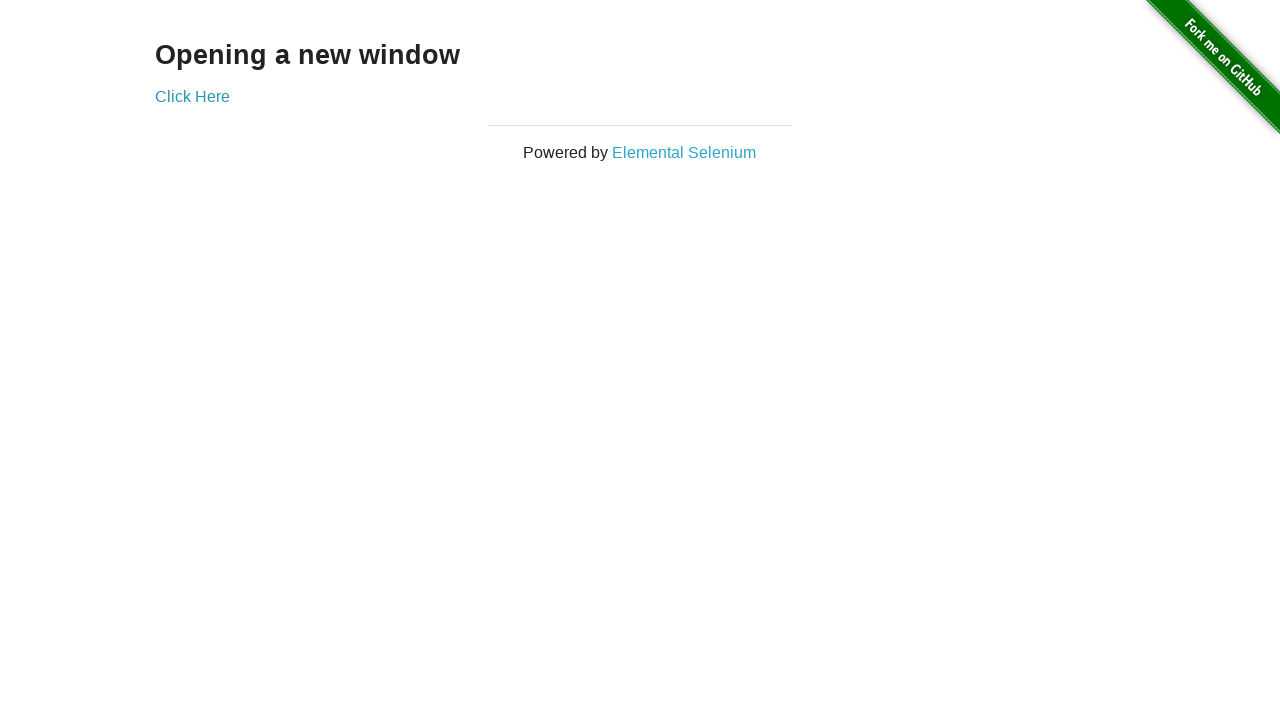

Verified new window title is 'New Window'
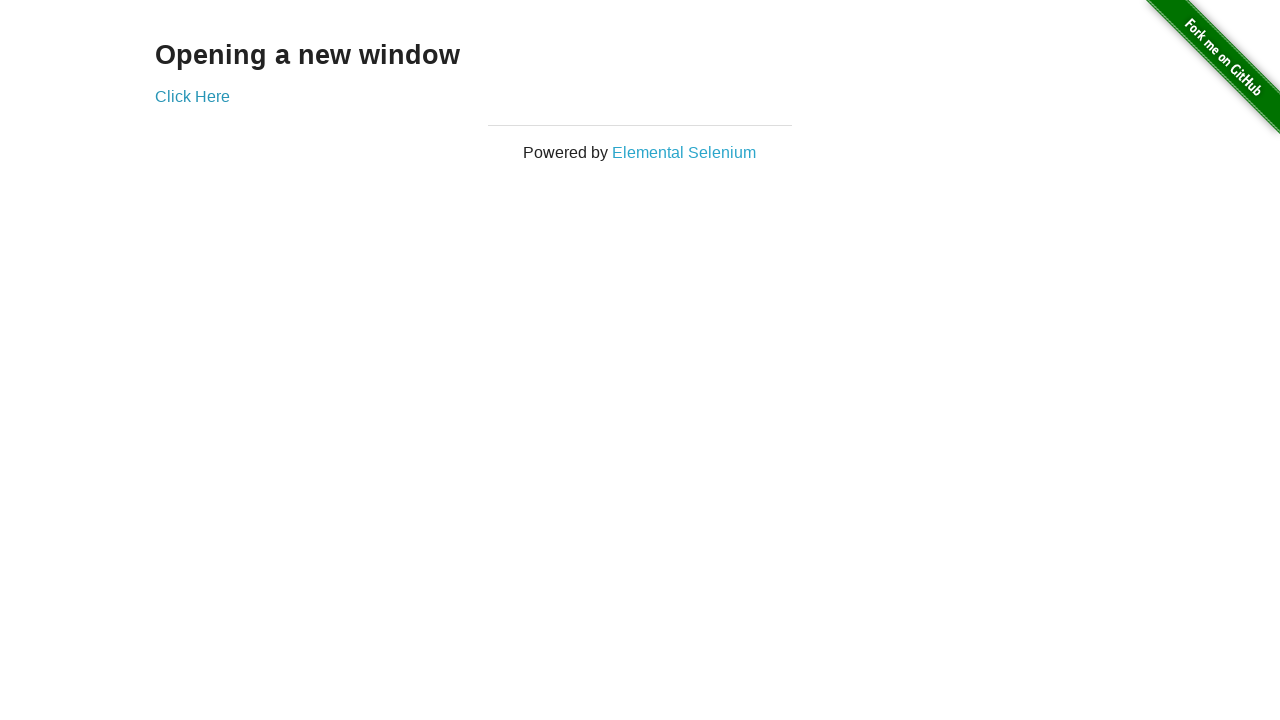

Retrieved header text from new window
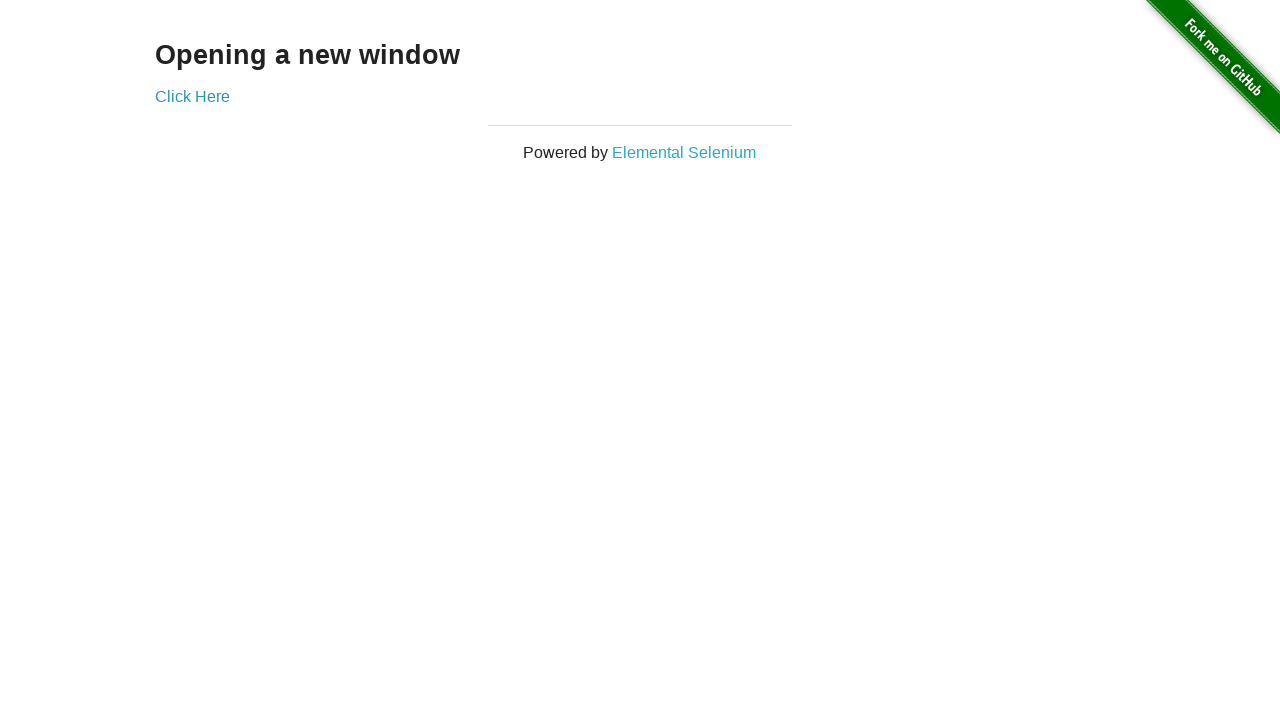

Verified new window header text is 'New Window'
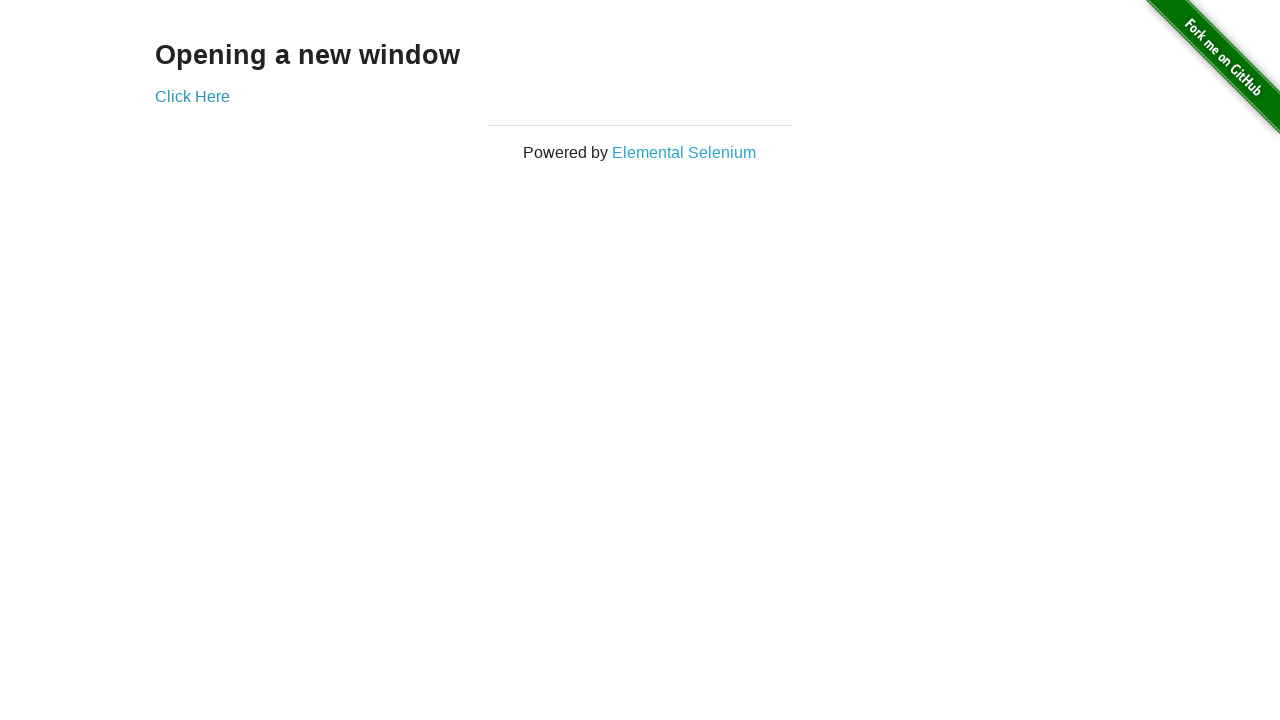

Switched back to original window
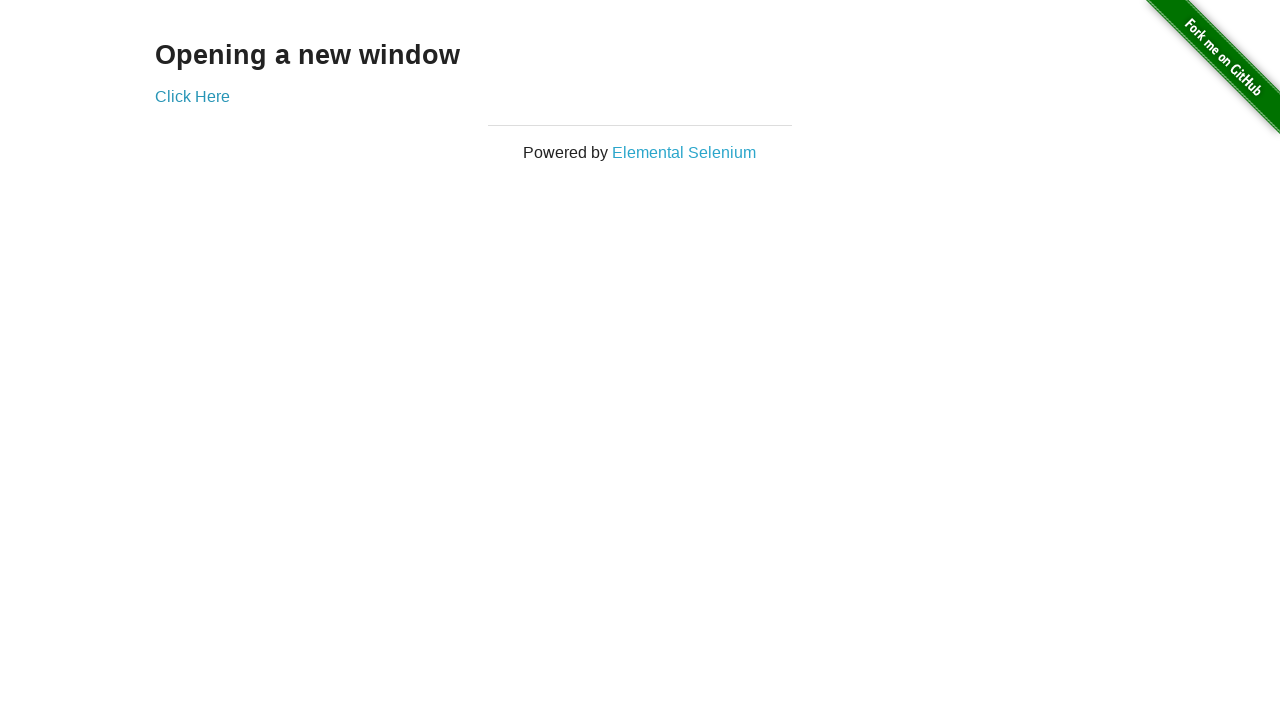

Verified original window title is still 'The Internet'
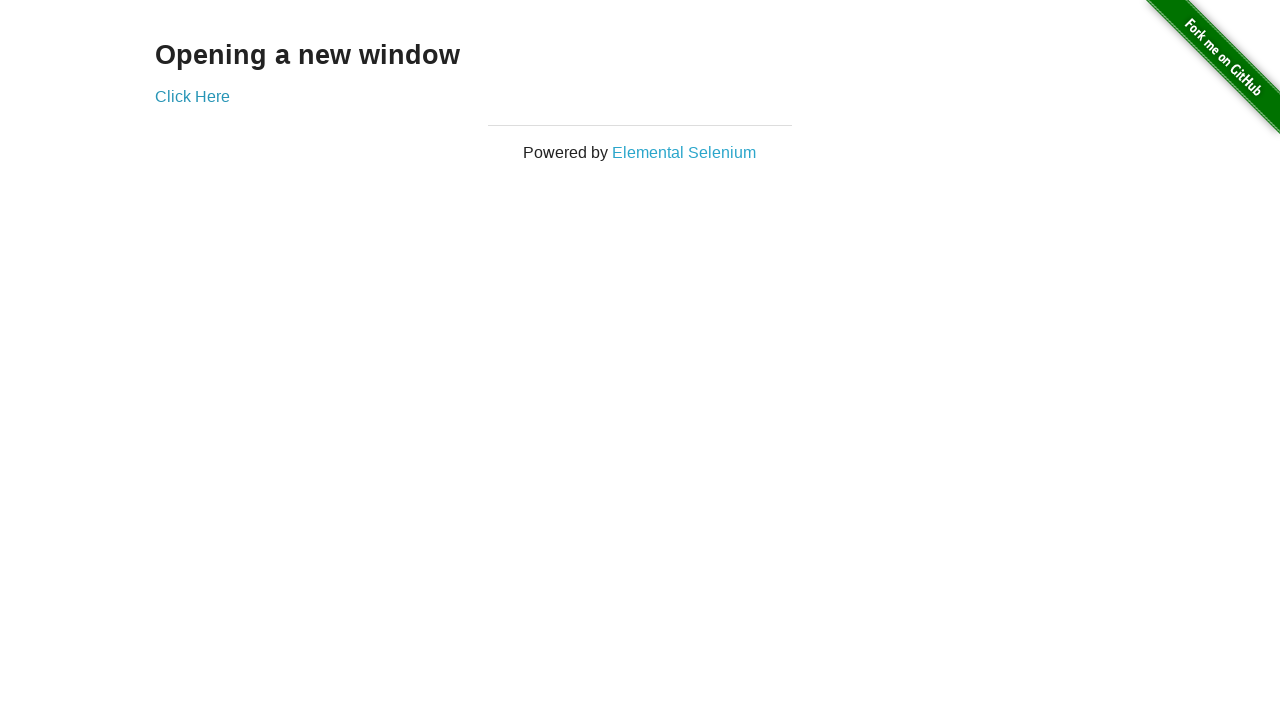

Switched to new window
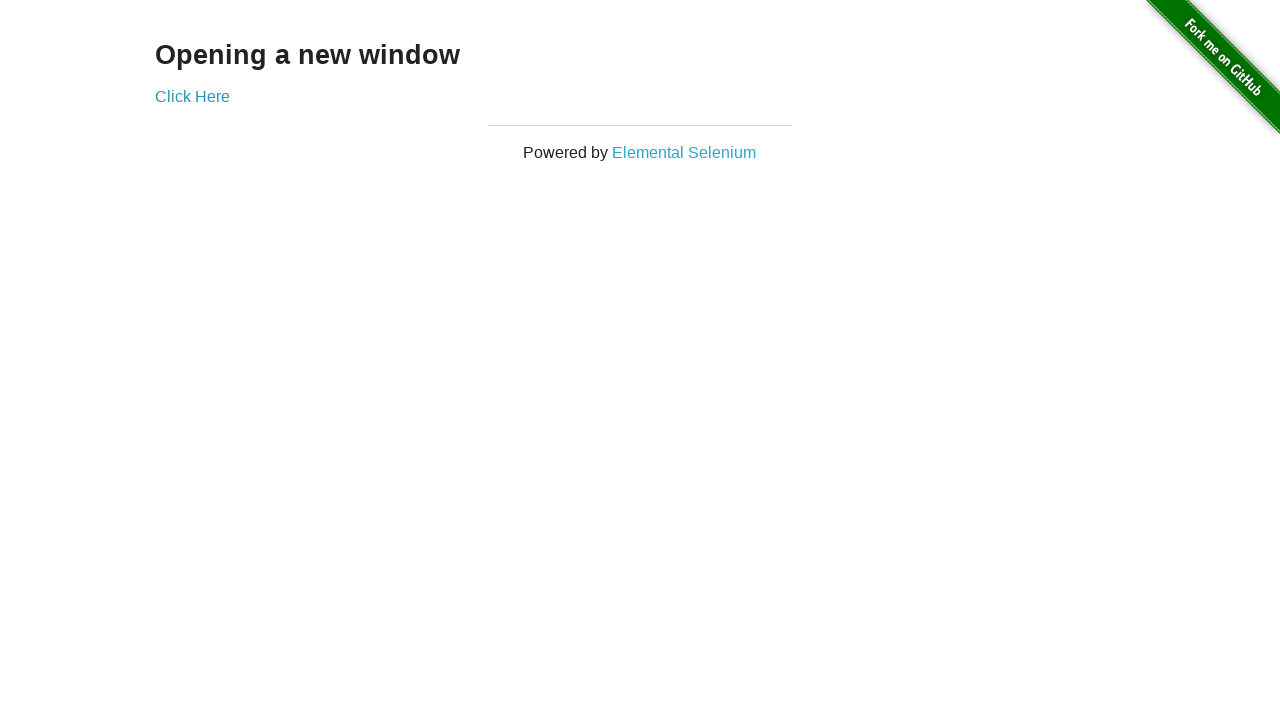

Switched back to original window again
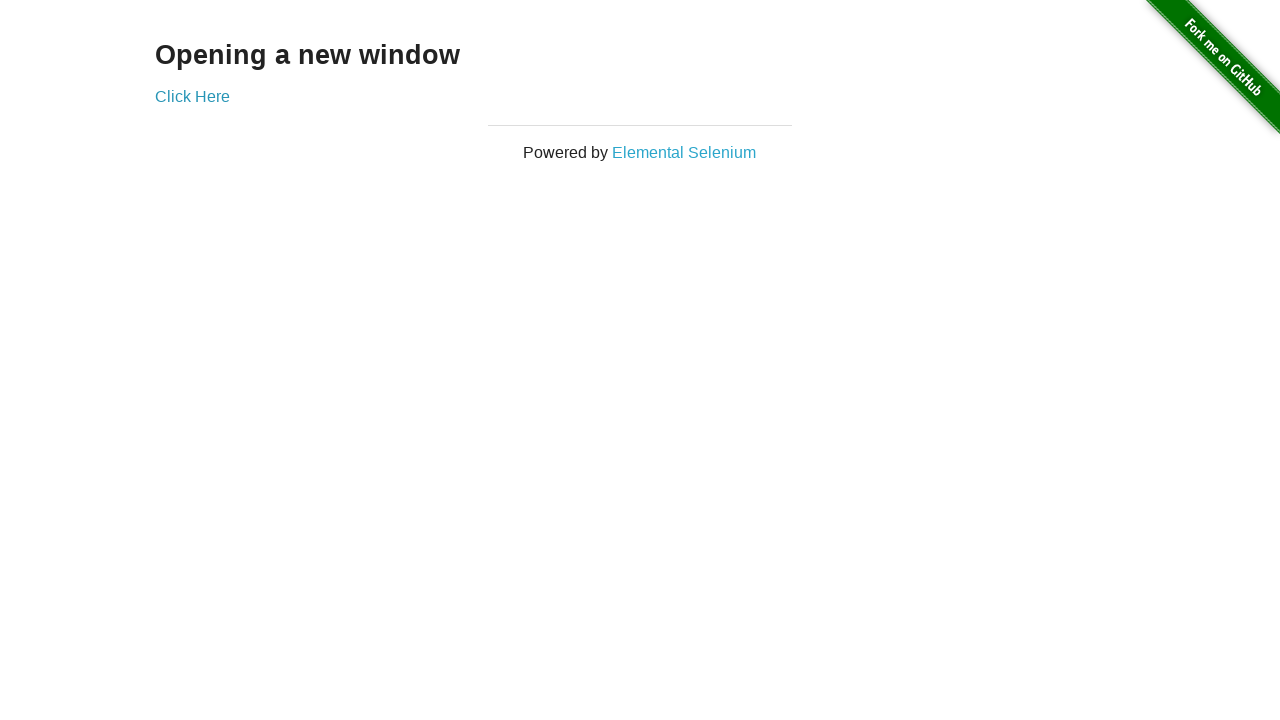

Switched to new window again
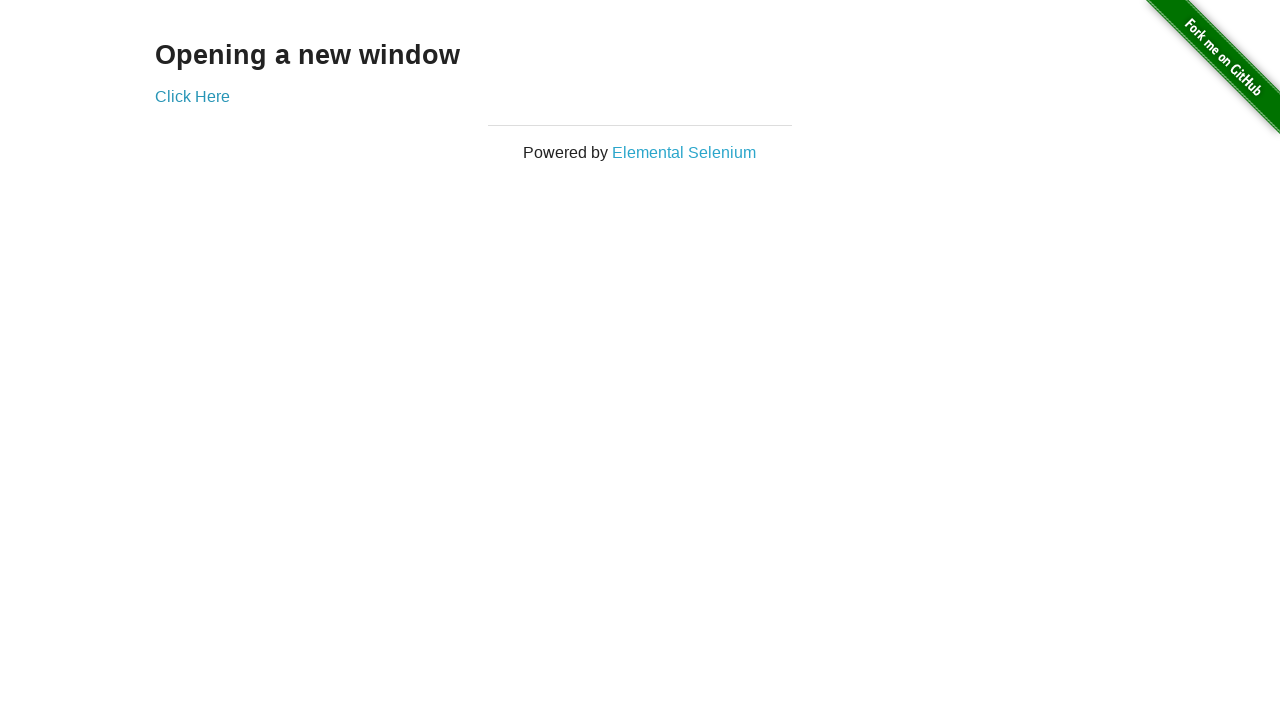

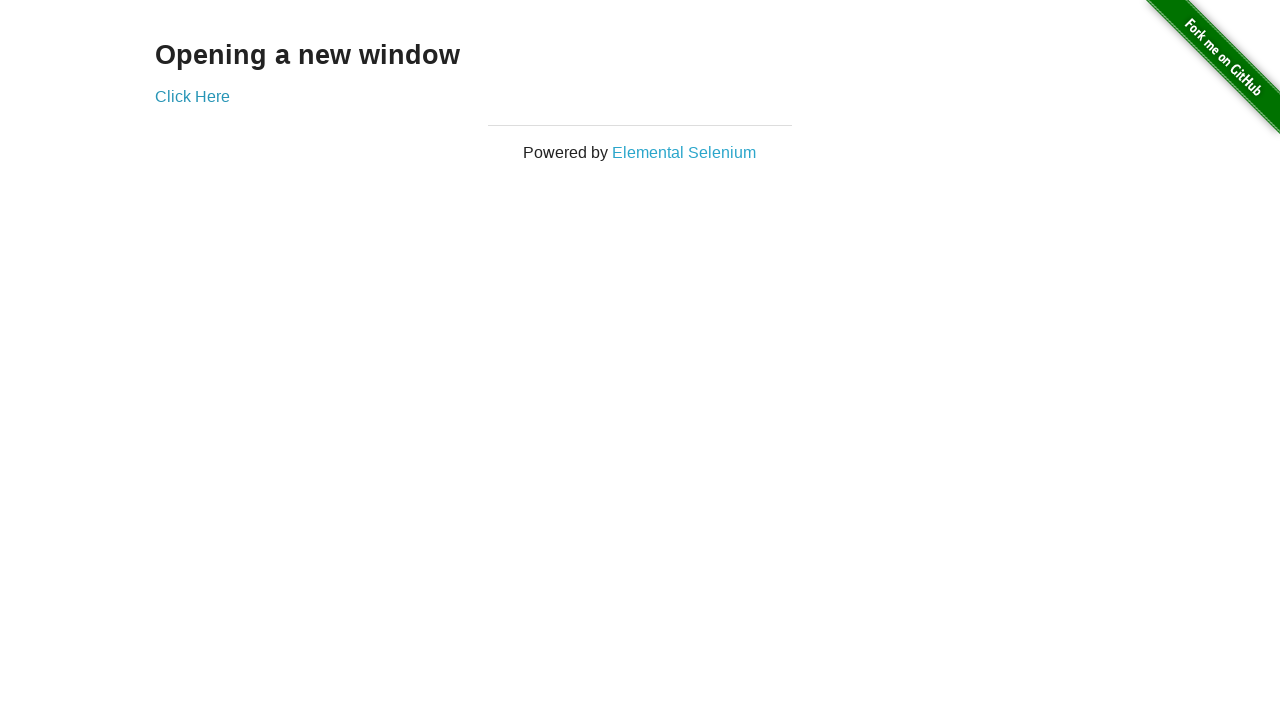